Clicks a checkbox and unchecks it if it becomes selected

Starting URL: https://rahulshettyacademy.com/AutomationPractice/

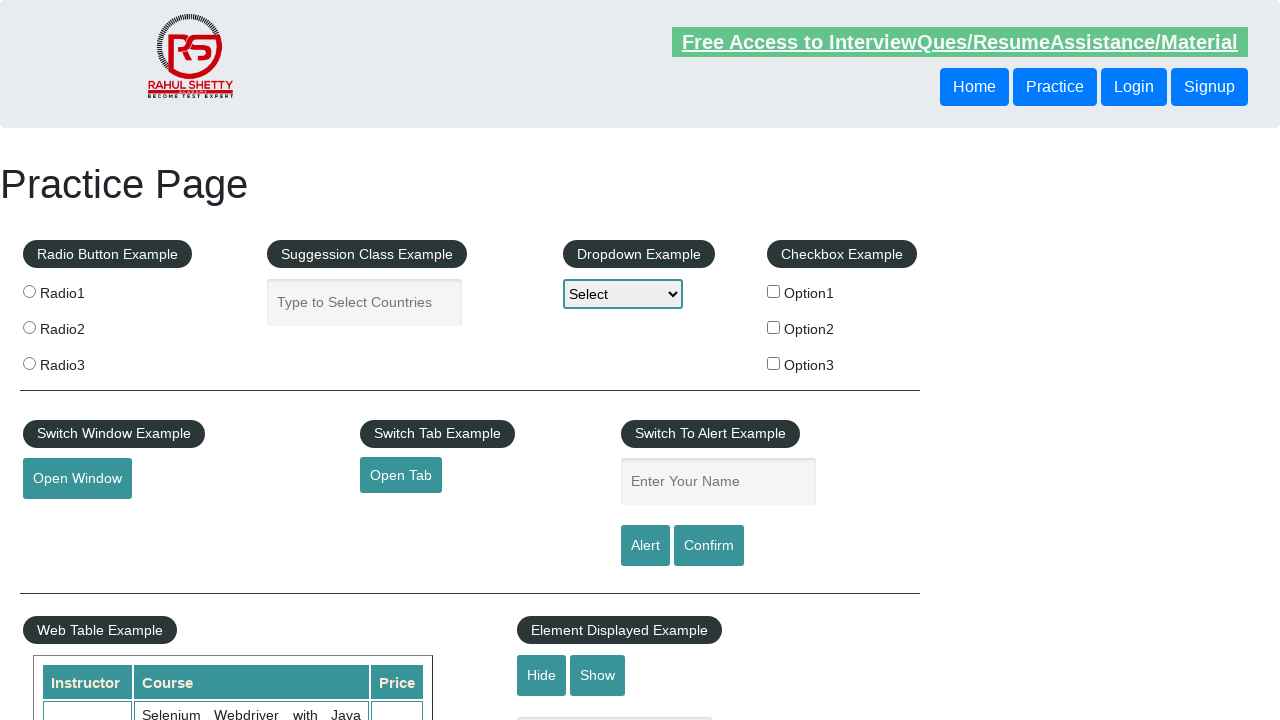

Clicked the first checkbox option at (774, 291) on #checkBoxOption1
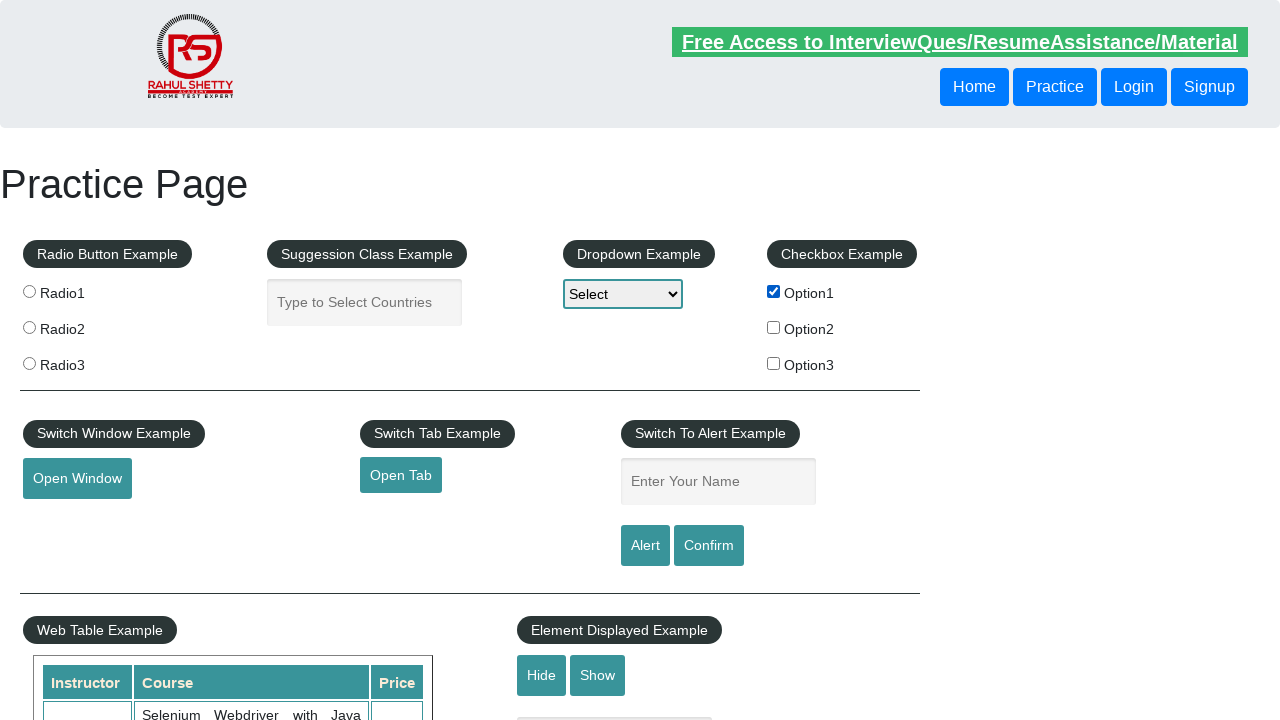

Checked if first checkbox is selected
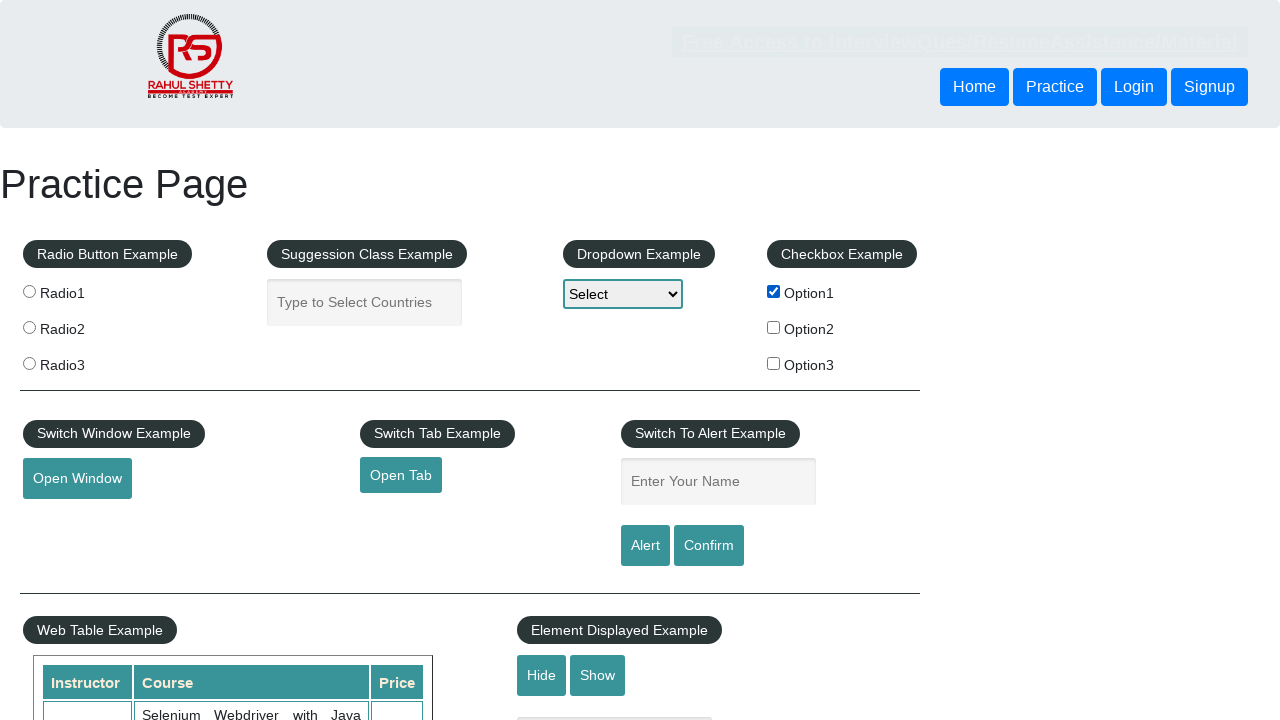

Unchecked the first checkbox option at (774, 291) on #checkBoxOption1
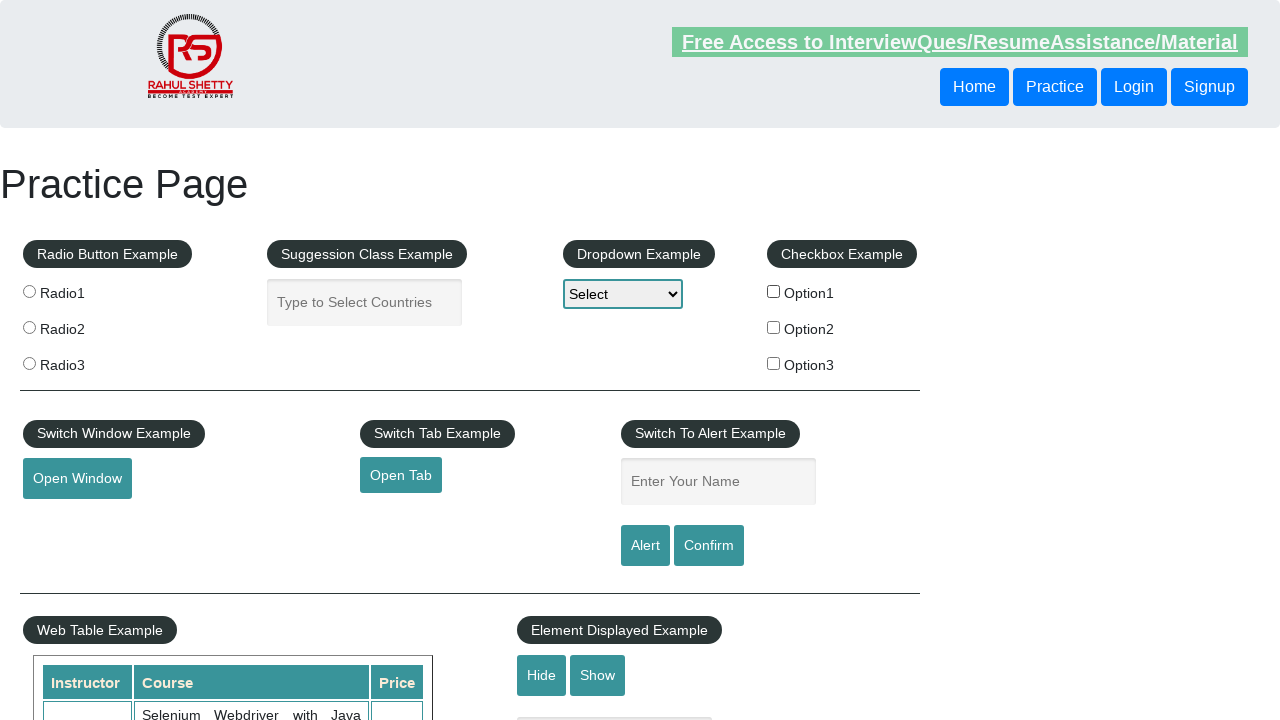

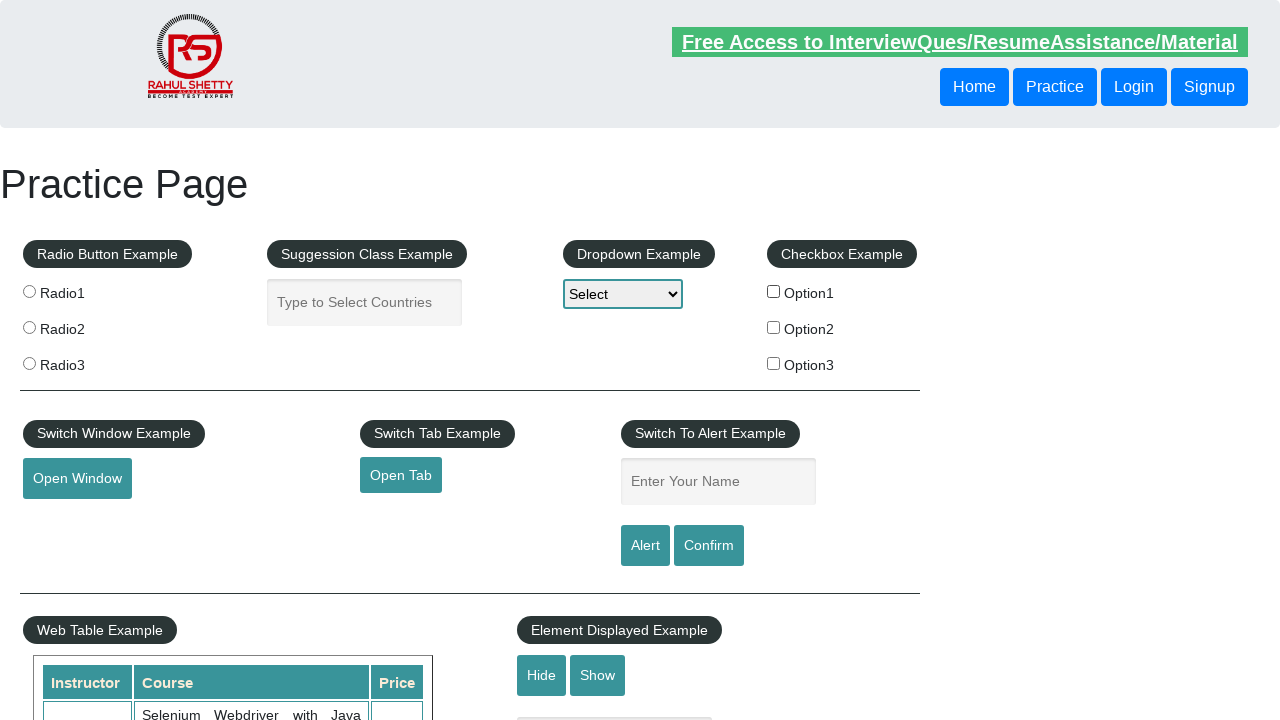